Tests prompt alert handling by clicking a button that triggers a prompt, entering text, and accepting the alert

Starting URL: https://demoqa.com/alerts

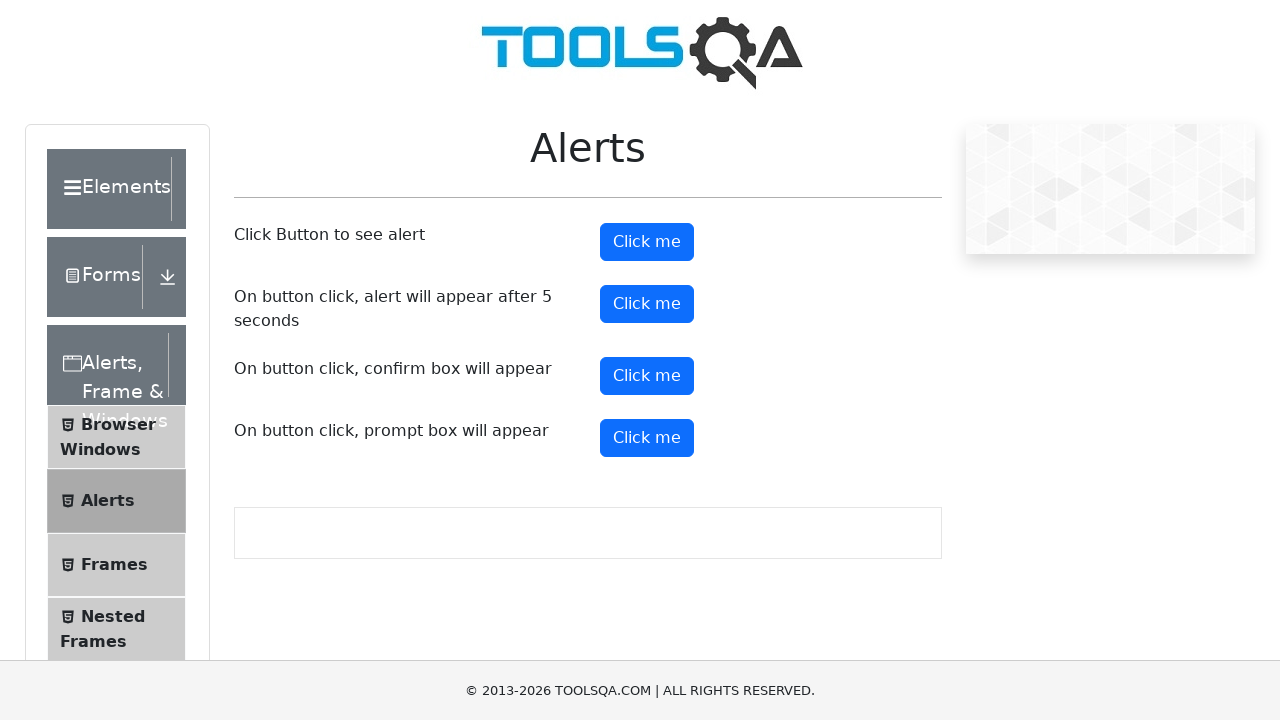

Clicked prompt button to trigger alert at (647, 438) on #promtButton
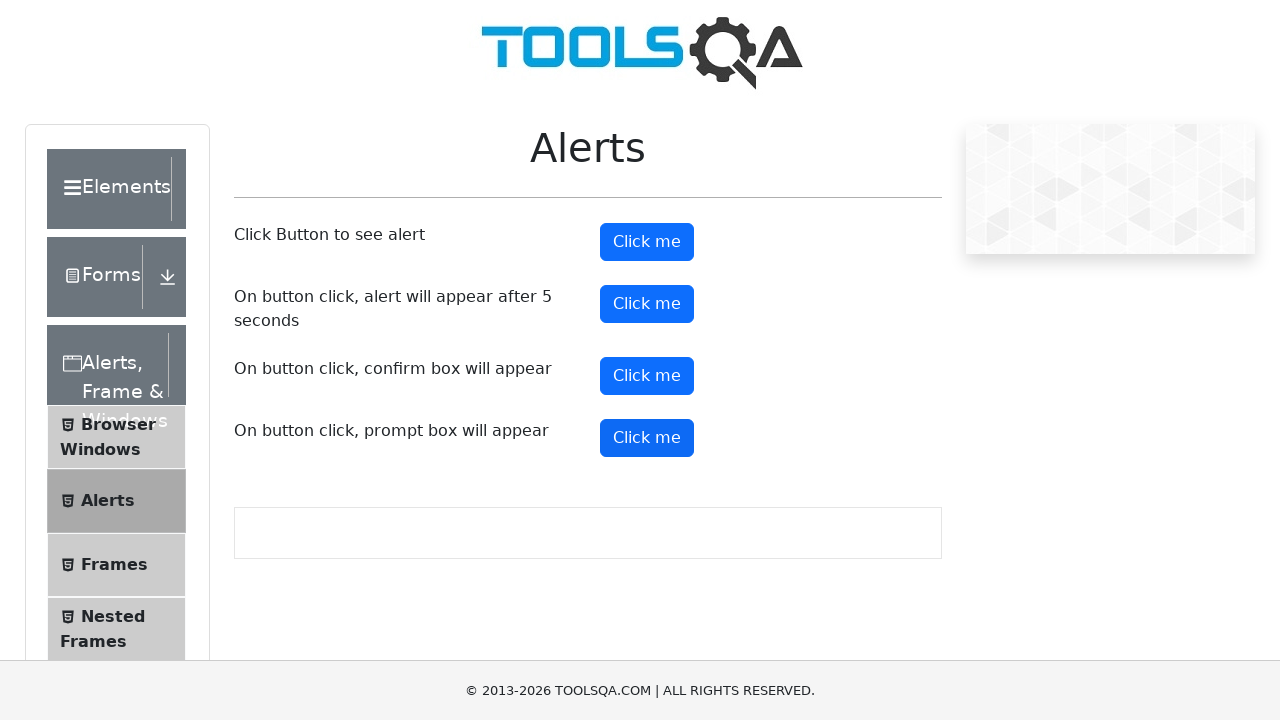

Set up dialog handler to accept prompt with text 'Kike'
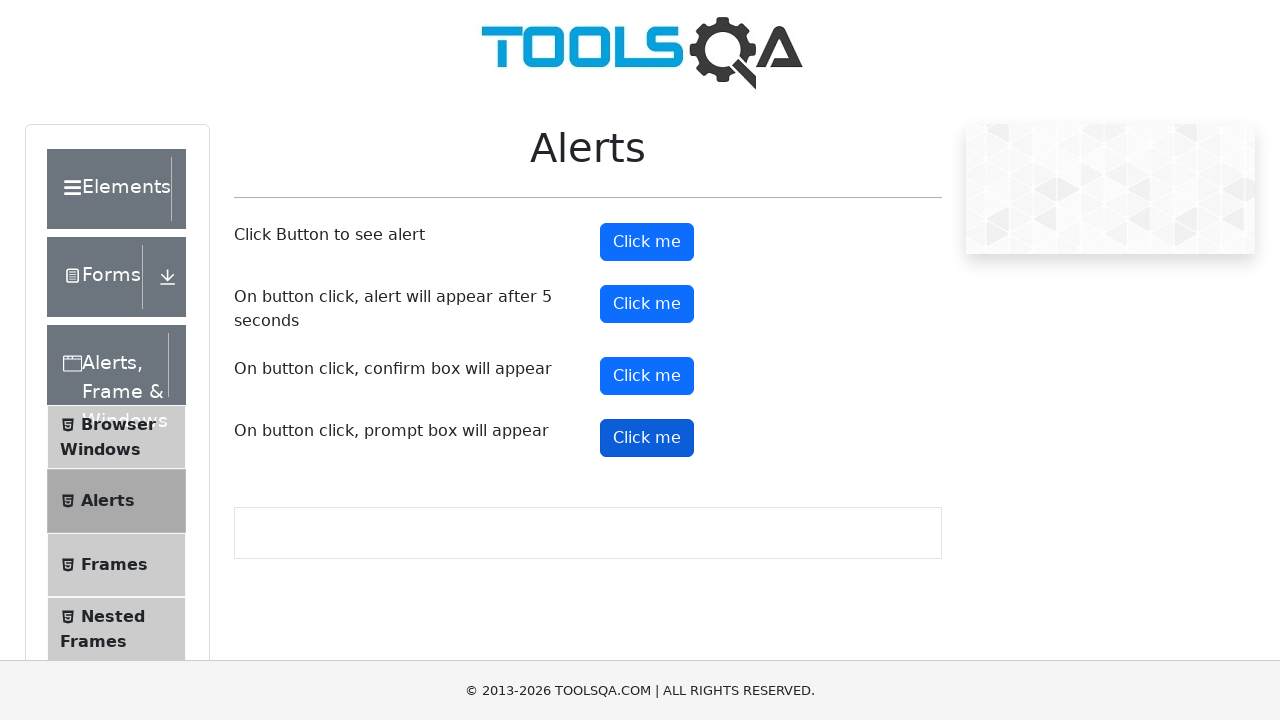

Clicked prompt button again to trigger dialog and execute handler at (647, 438) on #promtButton
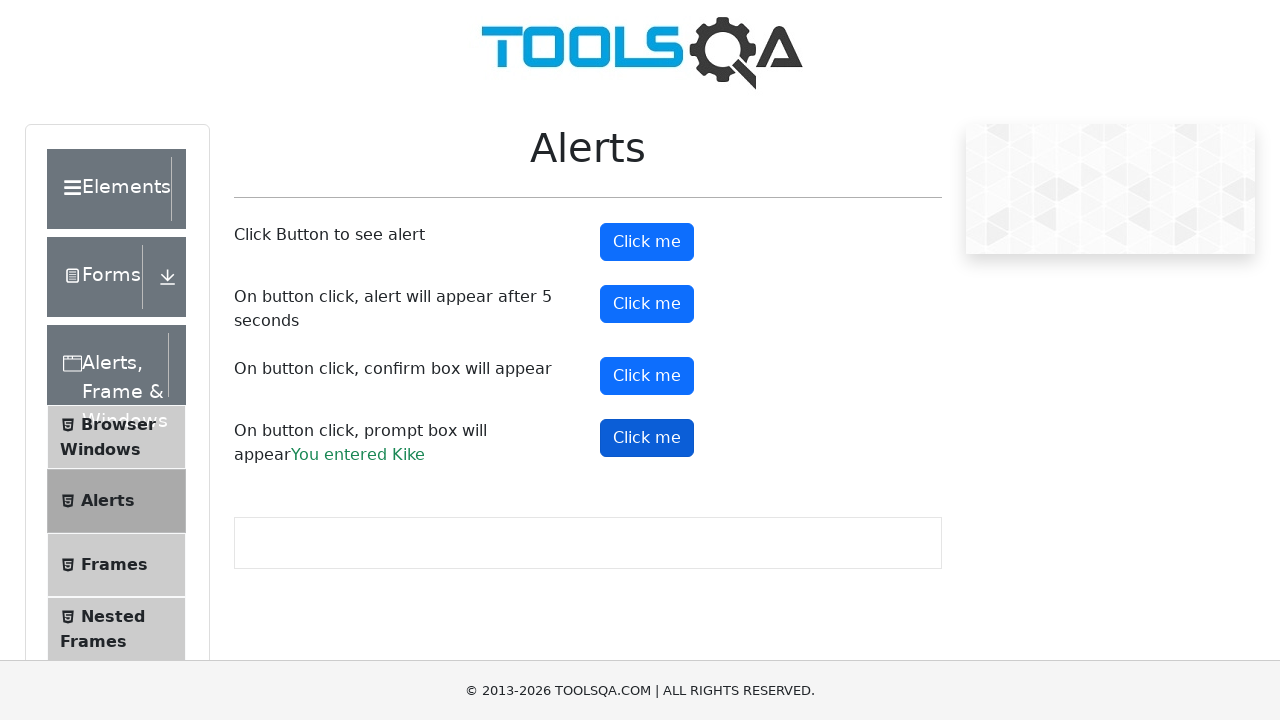

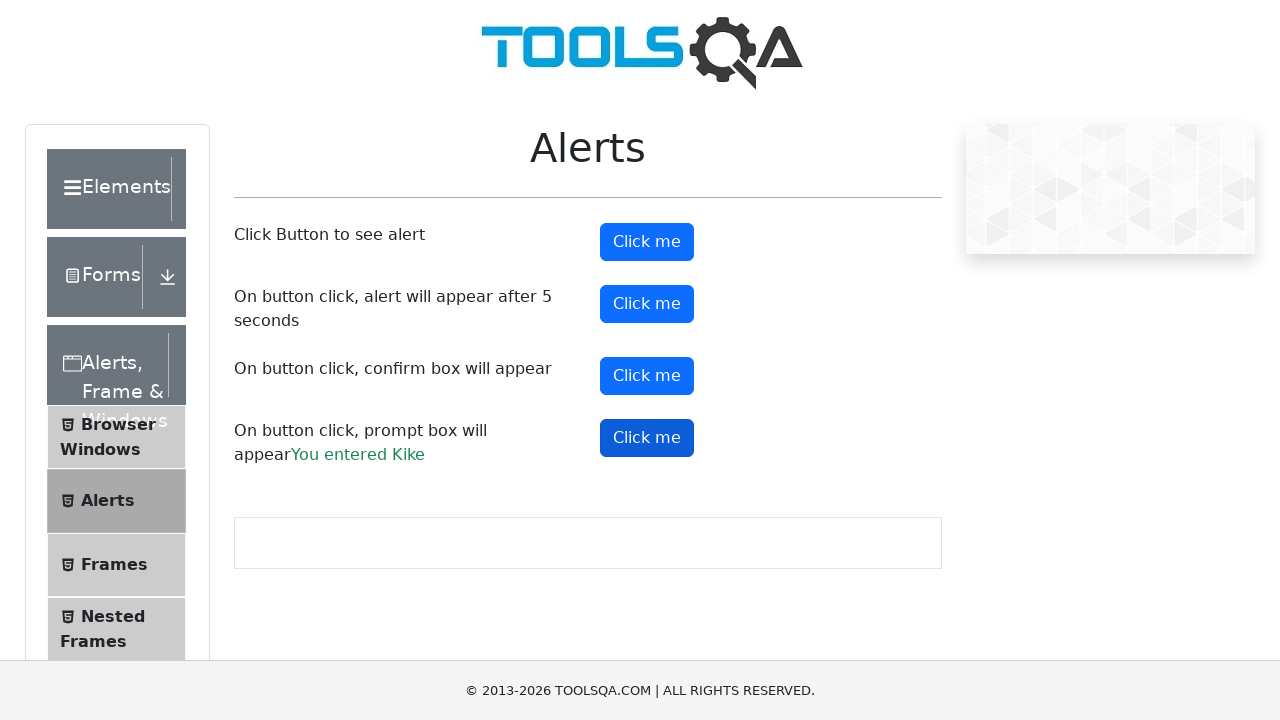